Verifies that the "Log In" button on the NextBaseCRM login page displays the expected text "Log In" by checking the button's value attribute.

Starting URL: https://login1.nextbasecrm.com/

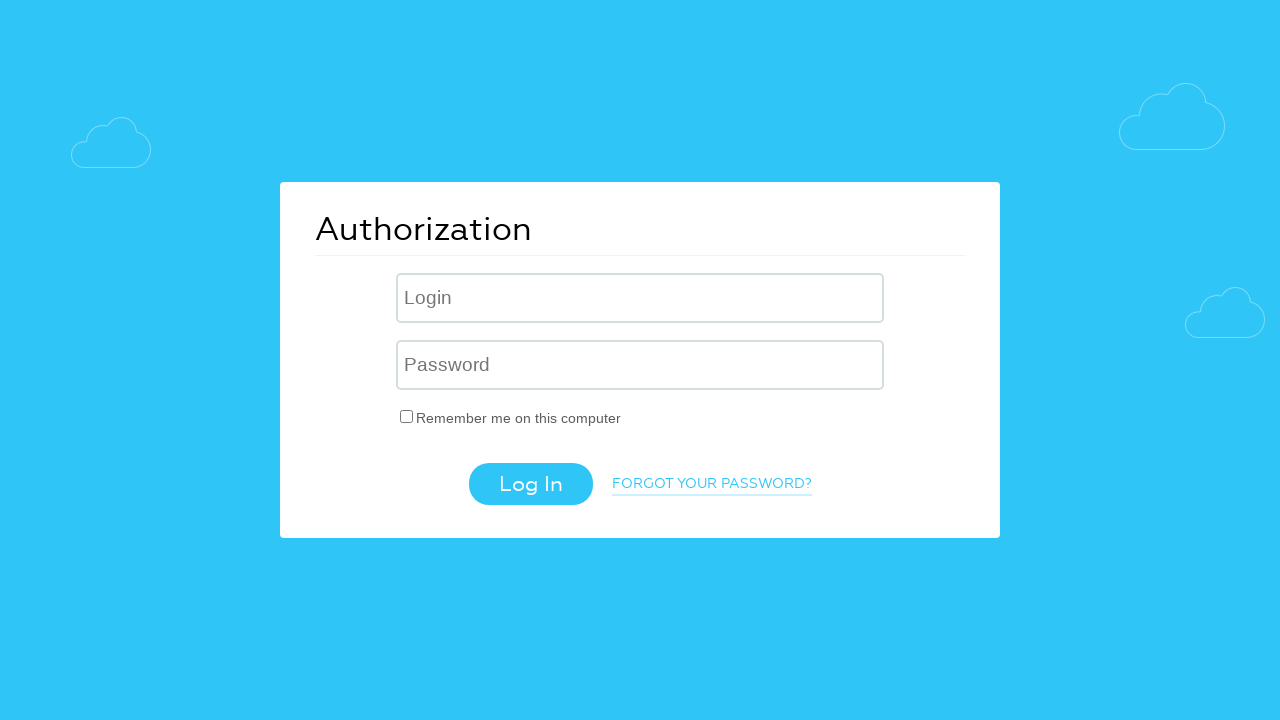

Located the login button using input[type='submit'] selector
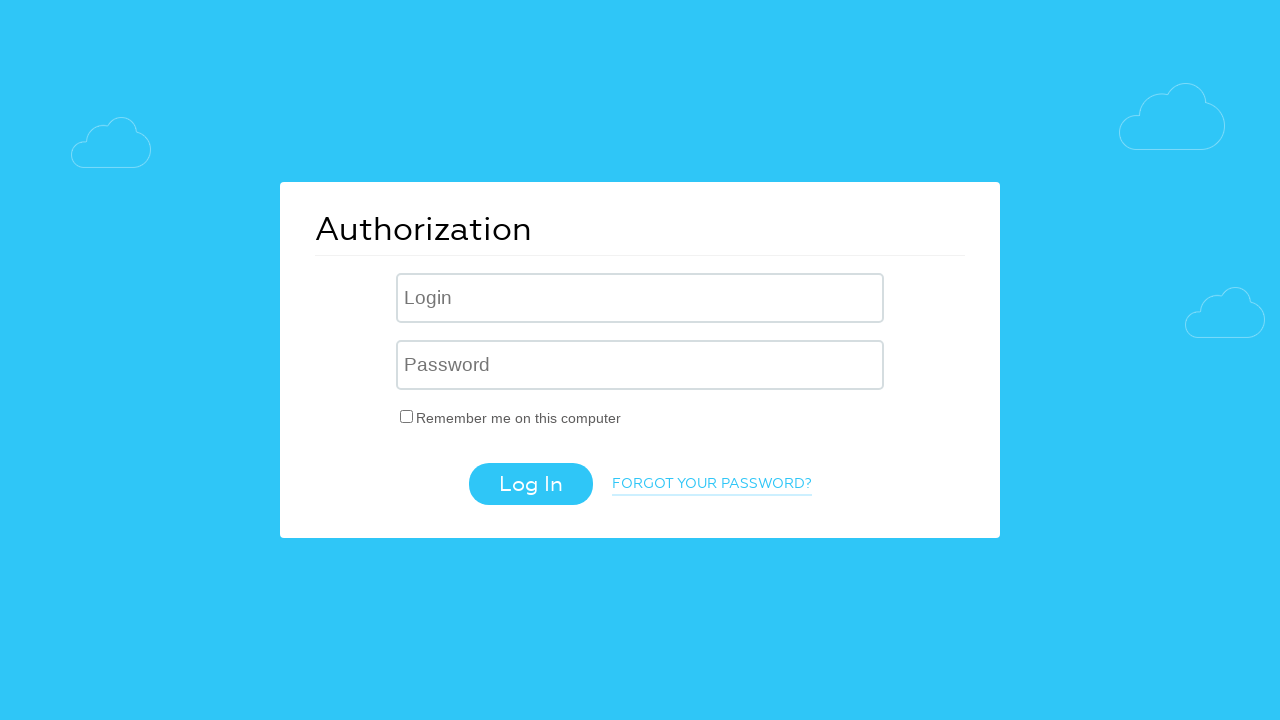

Retrieved the value attribute from login button: 'Log In'
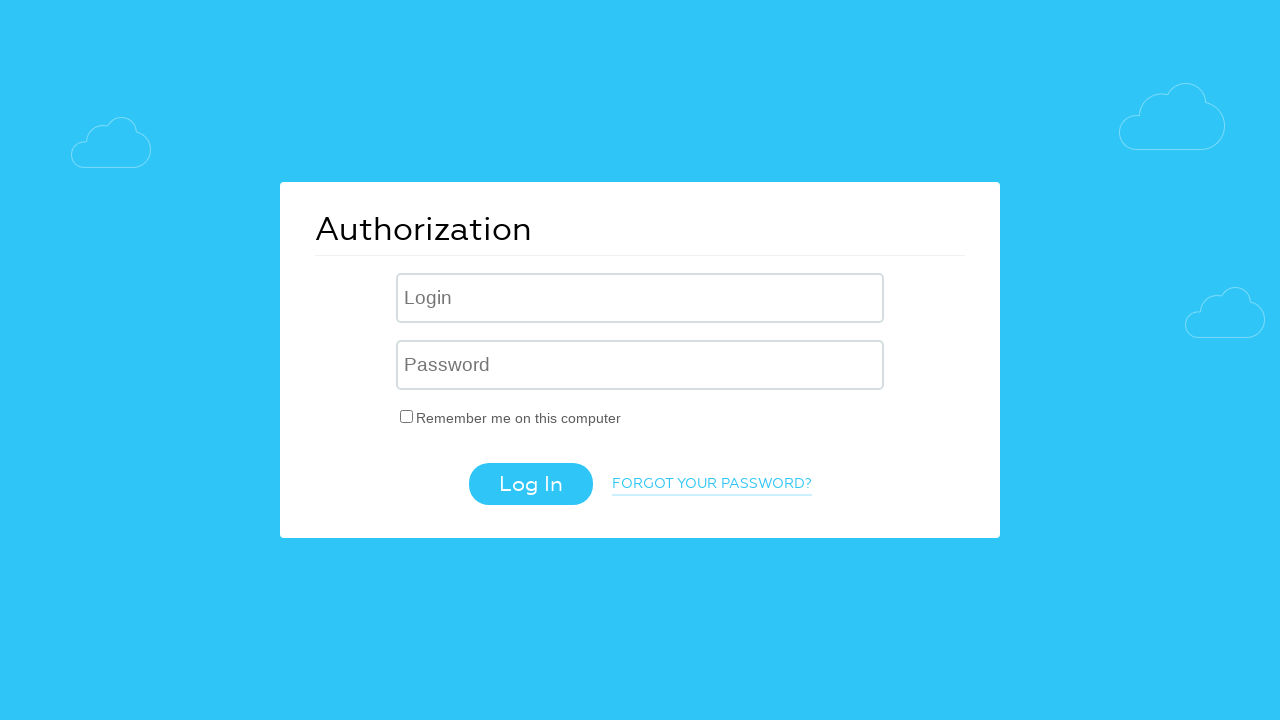

Verified that login button text matches expected value 'Log In'
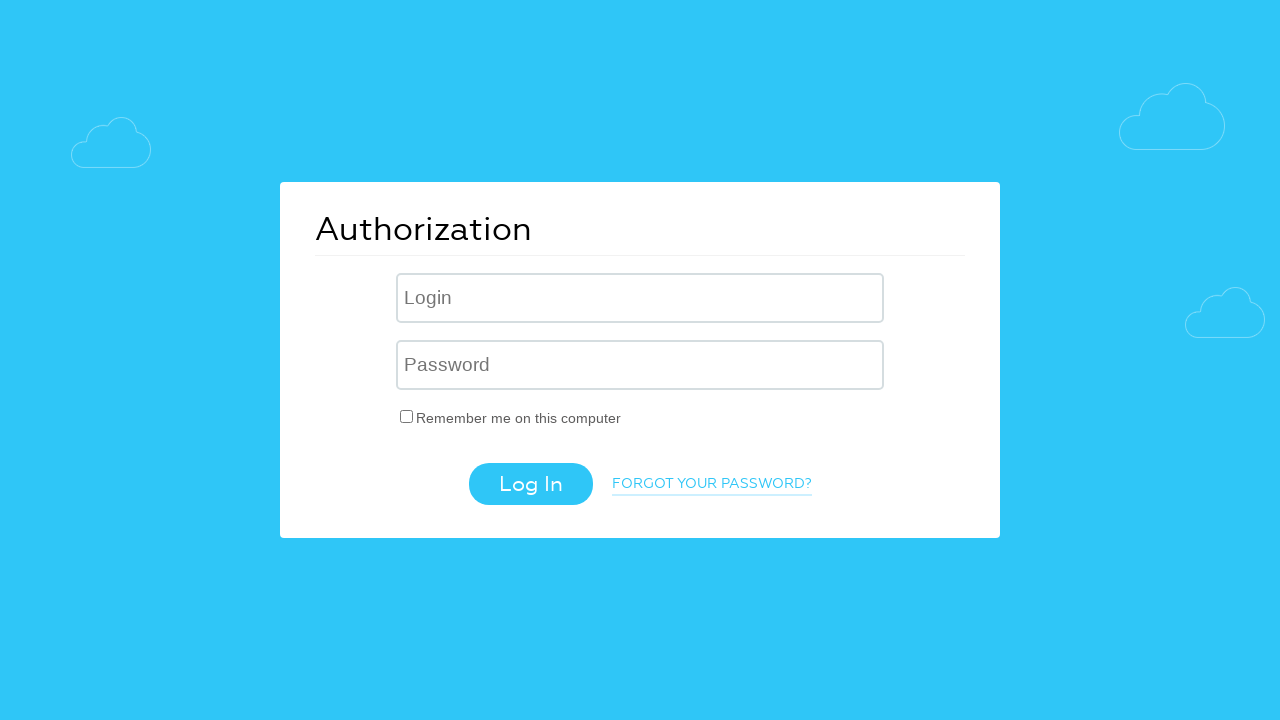

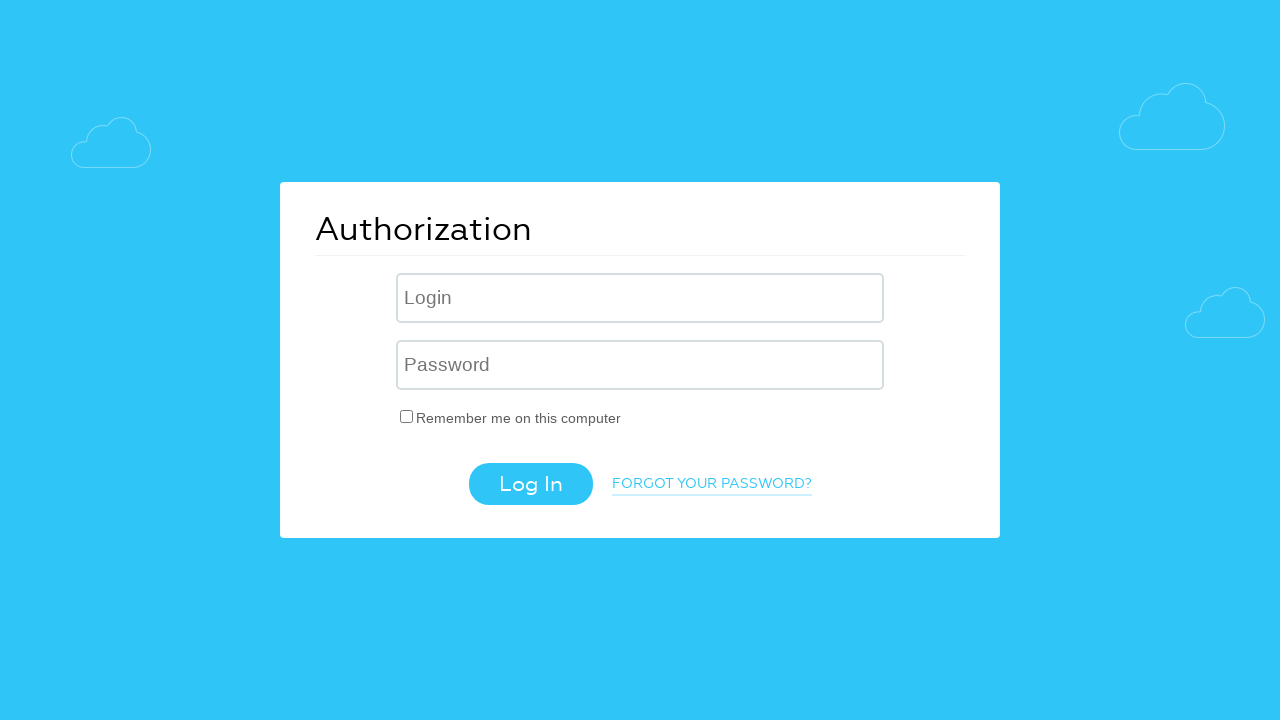